Tests displaying only completed items using the Completed filter

Starting URL: https://demo.playwright.dev/todomvc

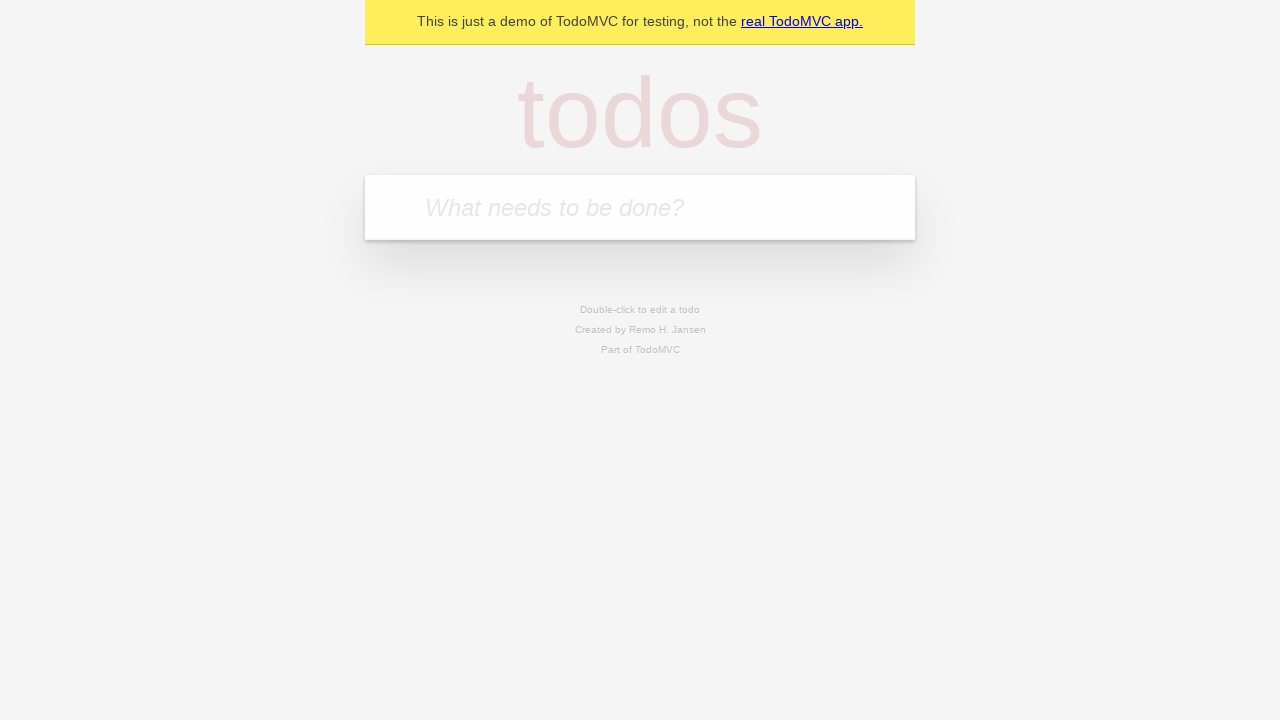

Filled new todo field with 'buy some cheese' on .new-todo
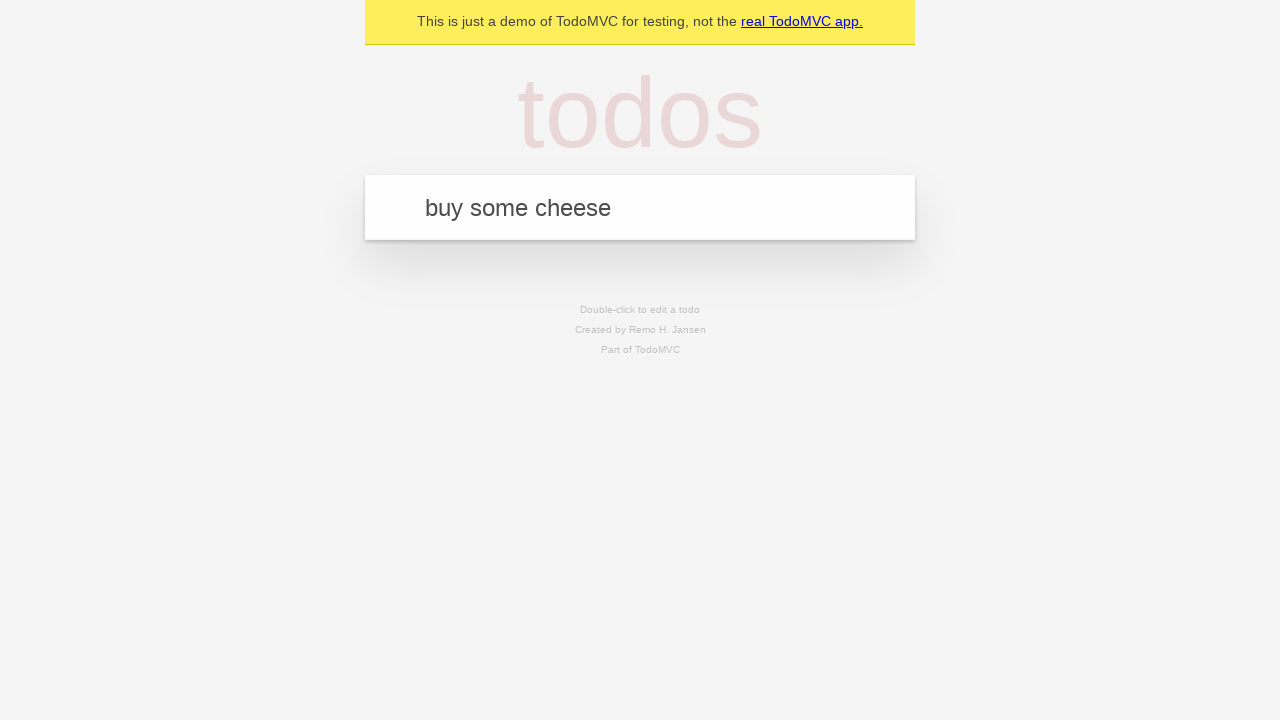

Pressed Enter to add first todo on .new-todo
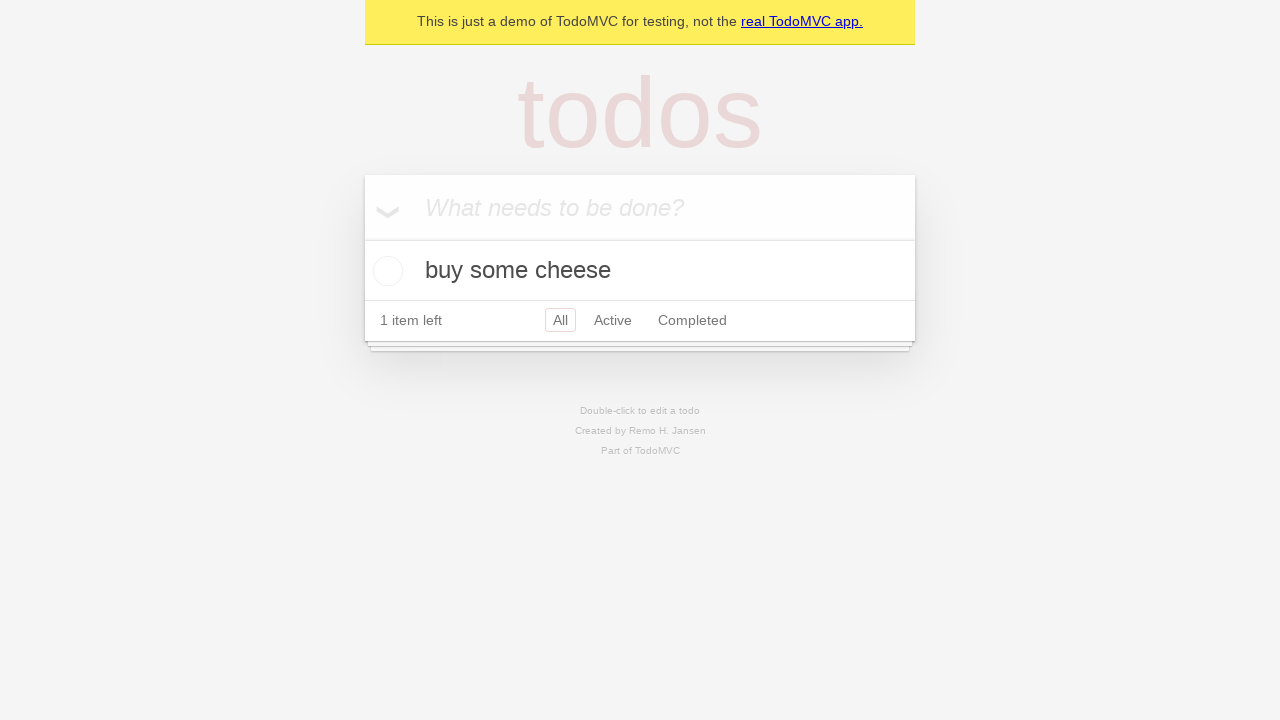

Filled new todo field with 'feed the cat' on .new-todo
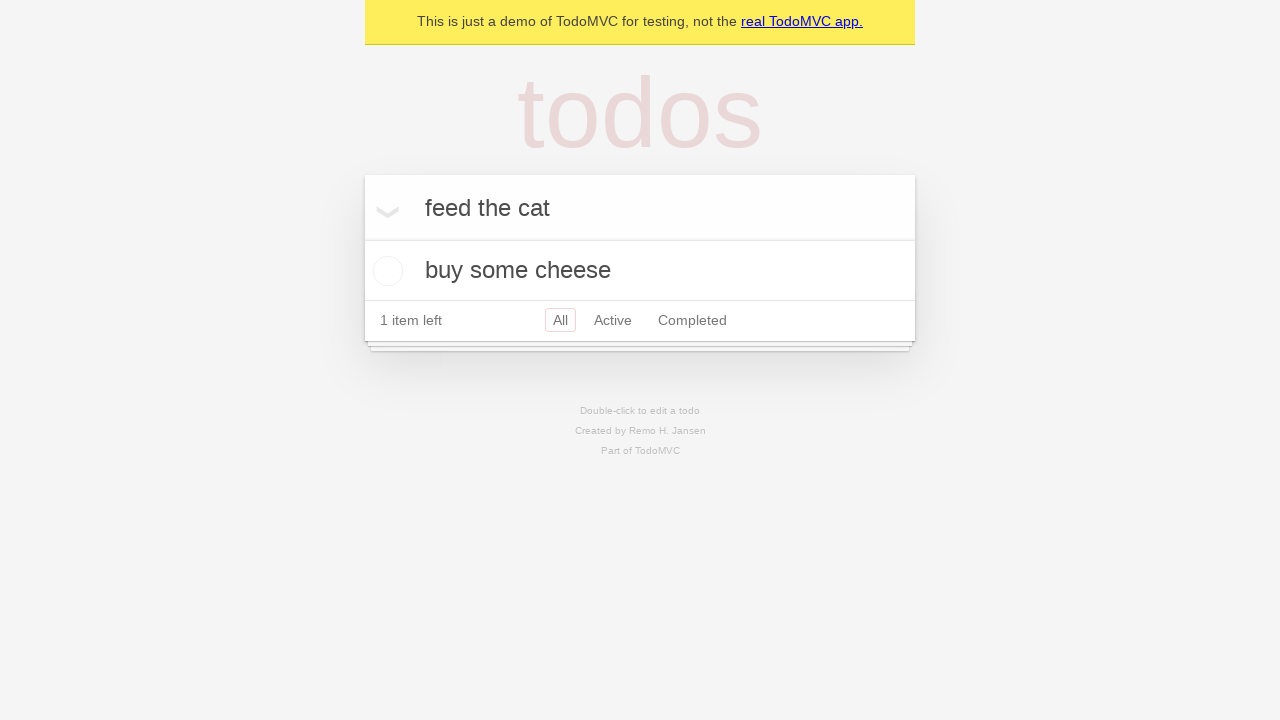

Pressed Enter to add second todo on .new-todo
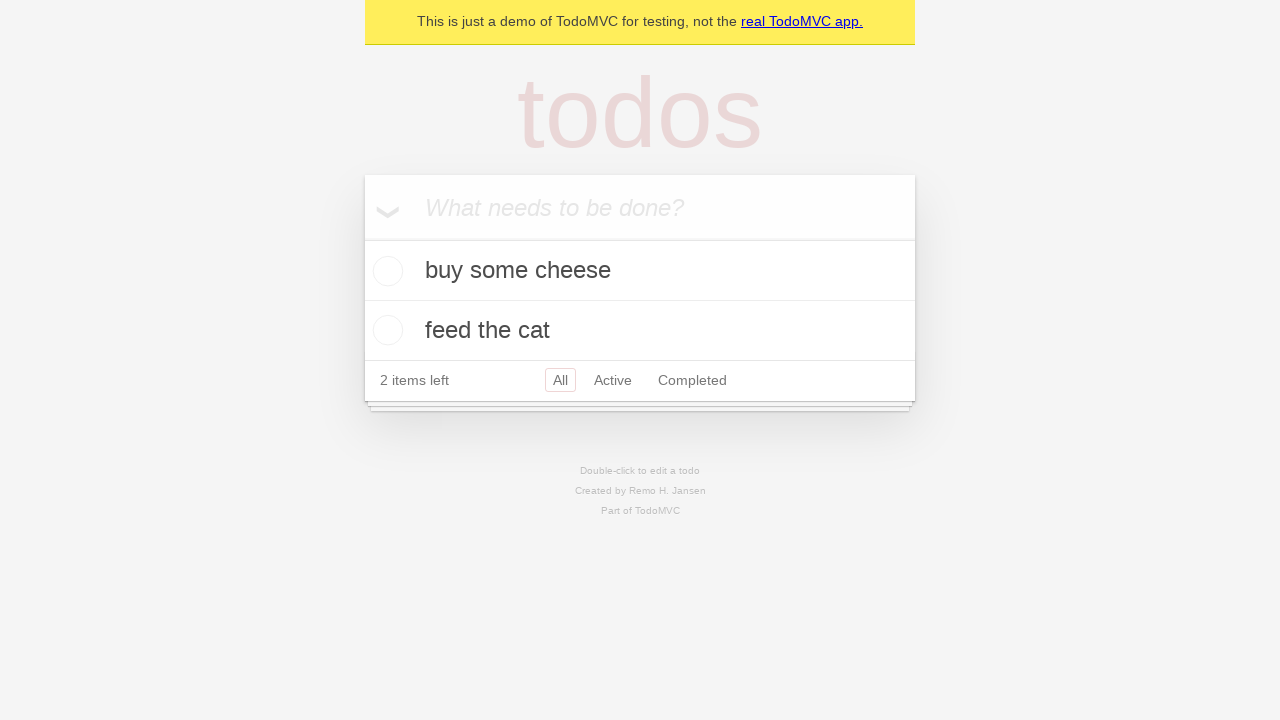

Filled new todo field with 'book a doctors appointment' on .new-todo
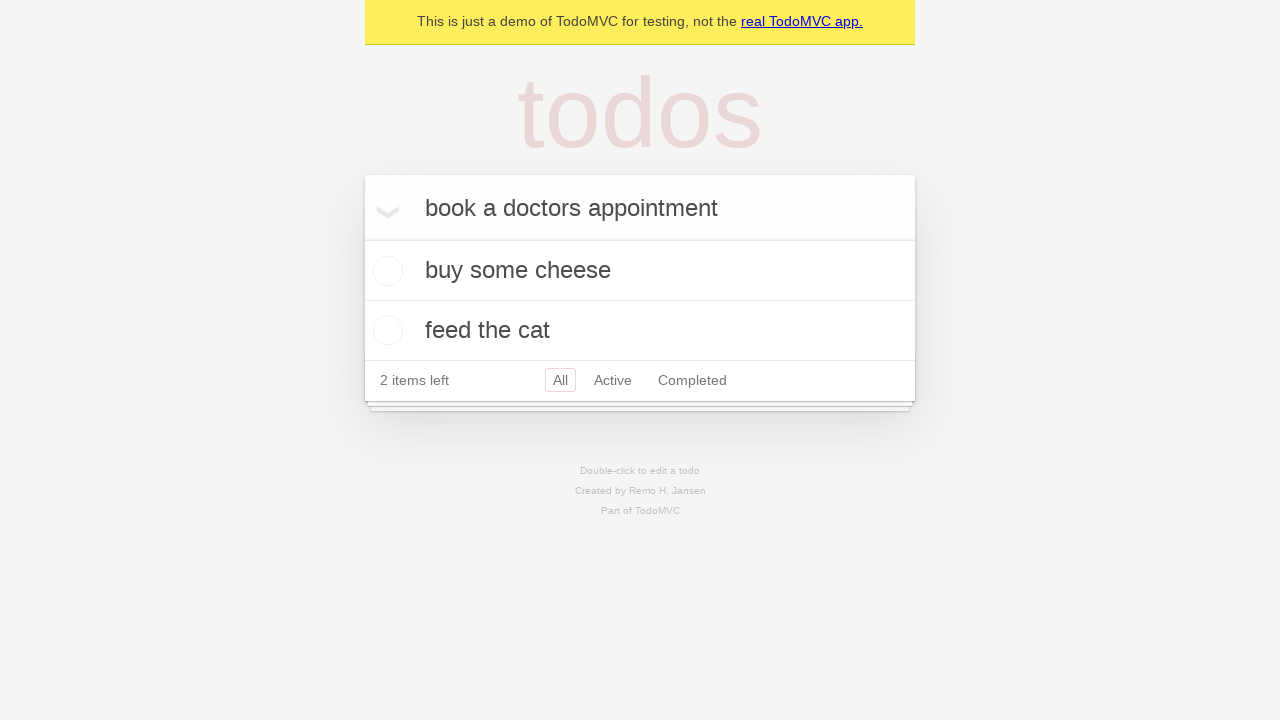

Pressed Enter to add third todo on .new-todo
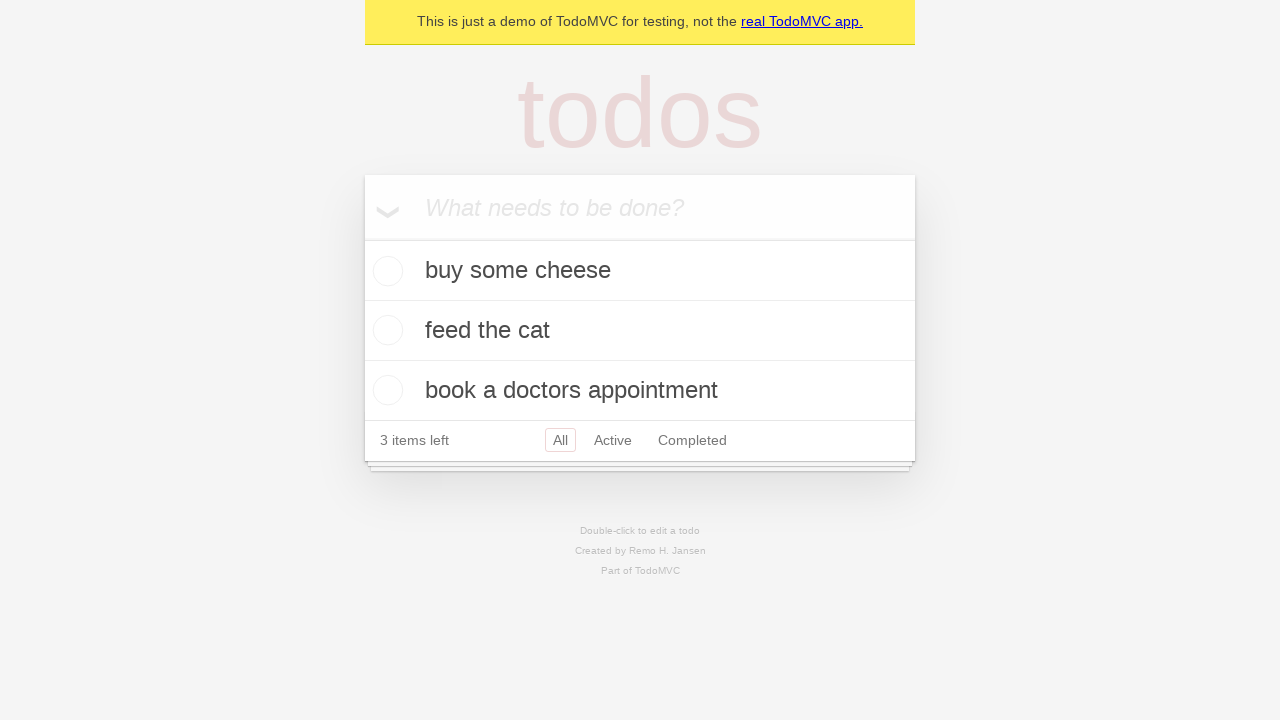

Waited for all three todos to load
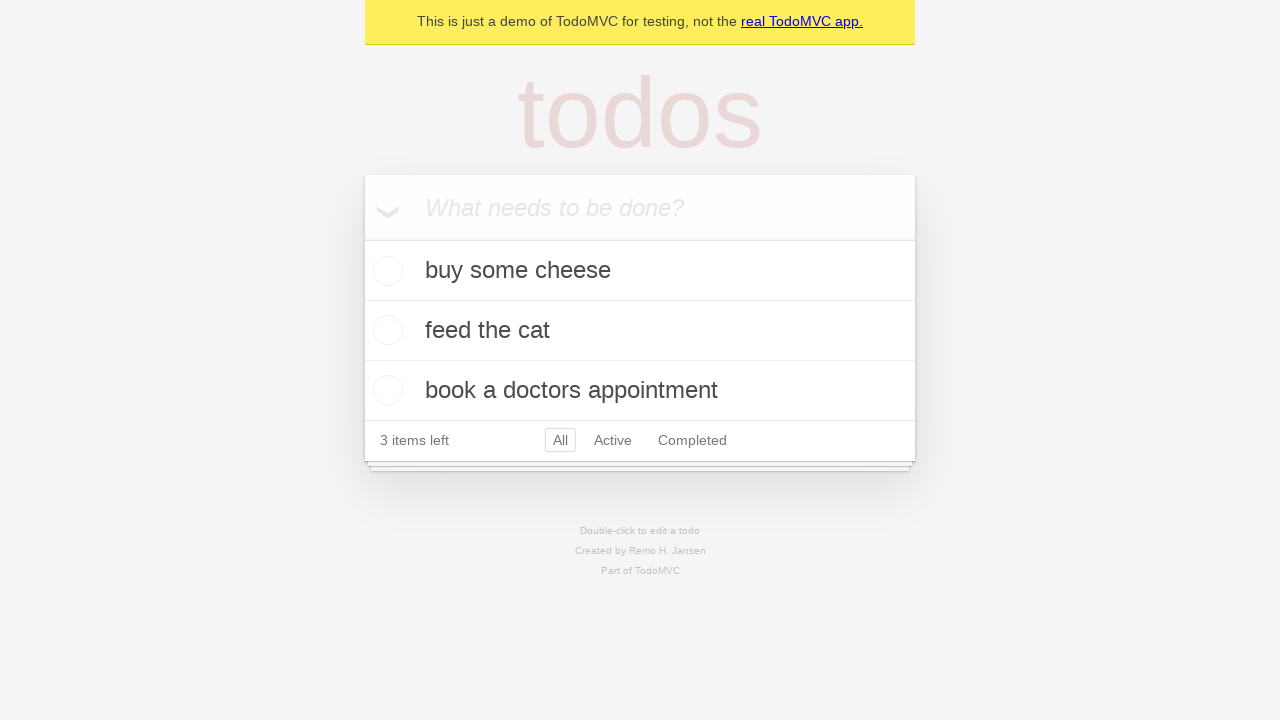

Marked second todo item as completed at (385, 330) on .todo-list li .toggle >> nth=1
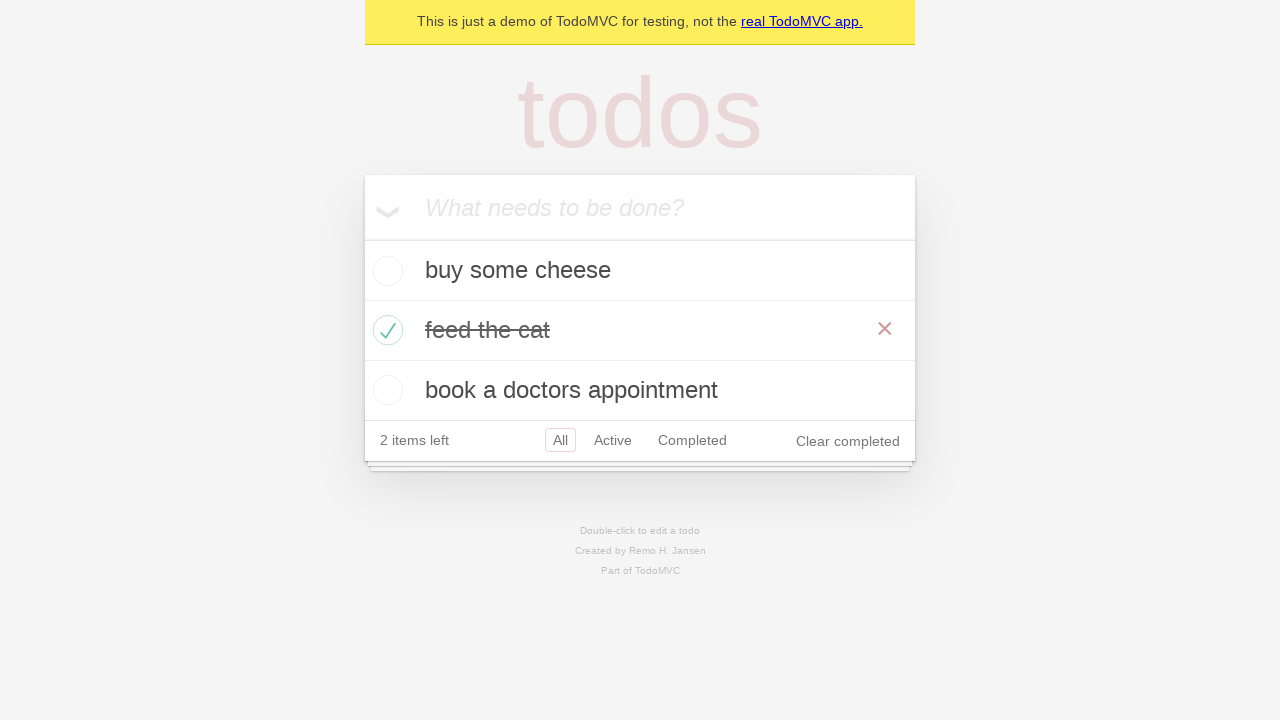

Clicked Completed filter to display only completed items at (692, 440) on .filters >> text=Completed
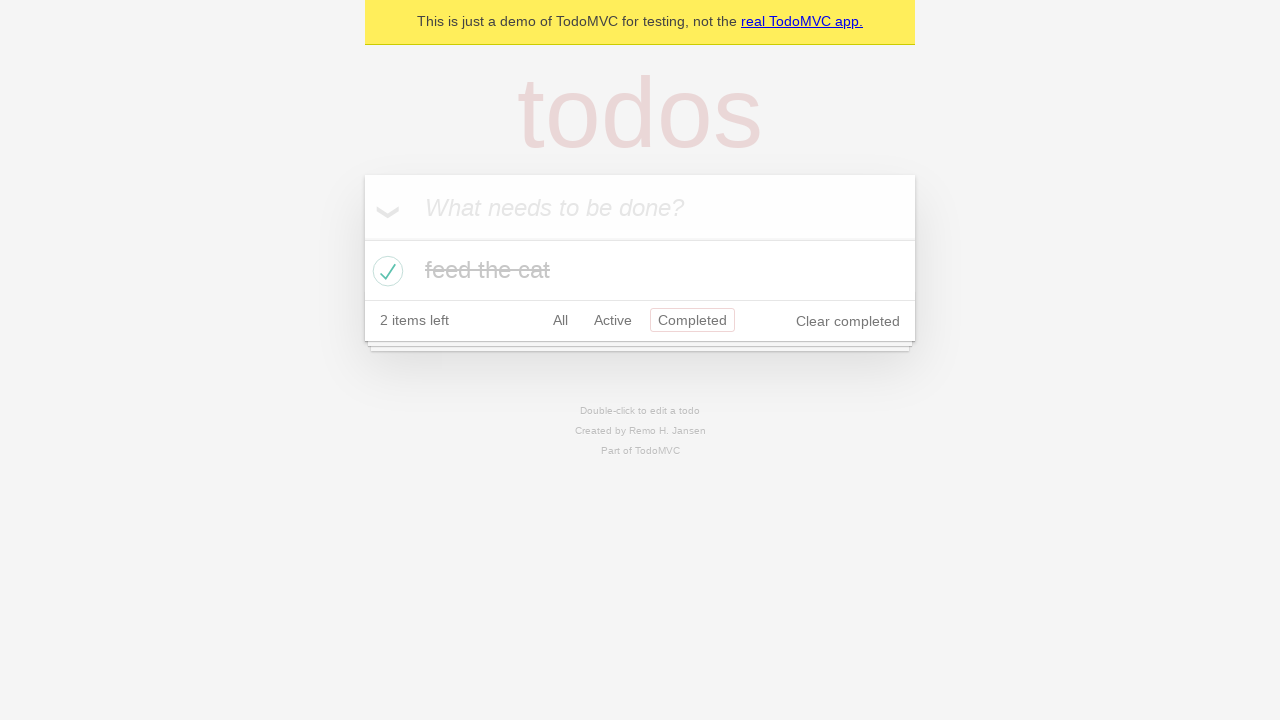

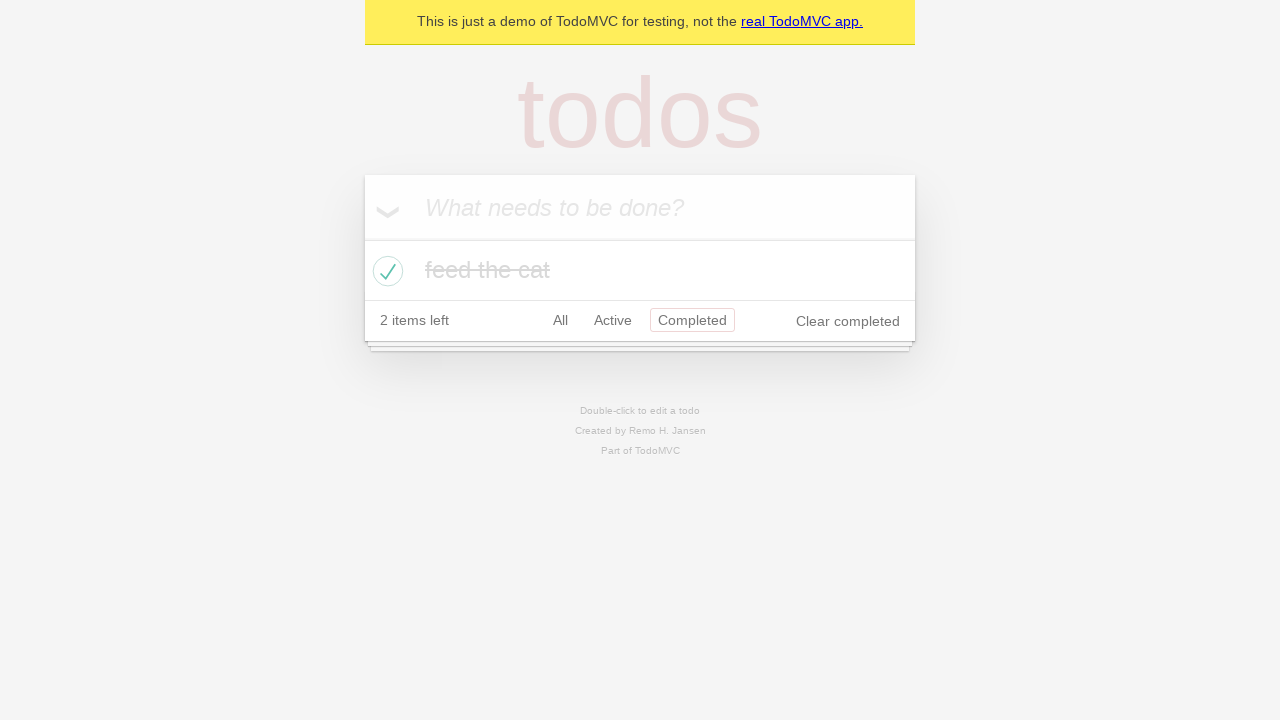